Tests a math exercise page by reading two numbers from the page, calculating their sum, selecting the result from a dropdown menu, and submitting the answer.

Starting URL: http://suninjuly.github.io/selects1.html

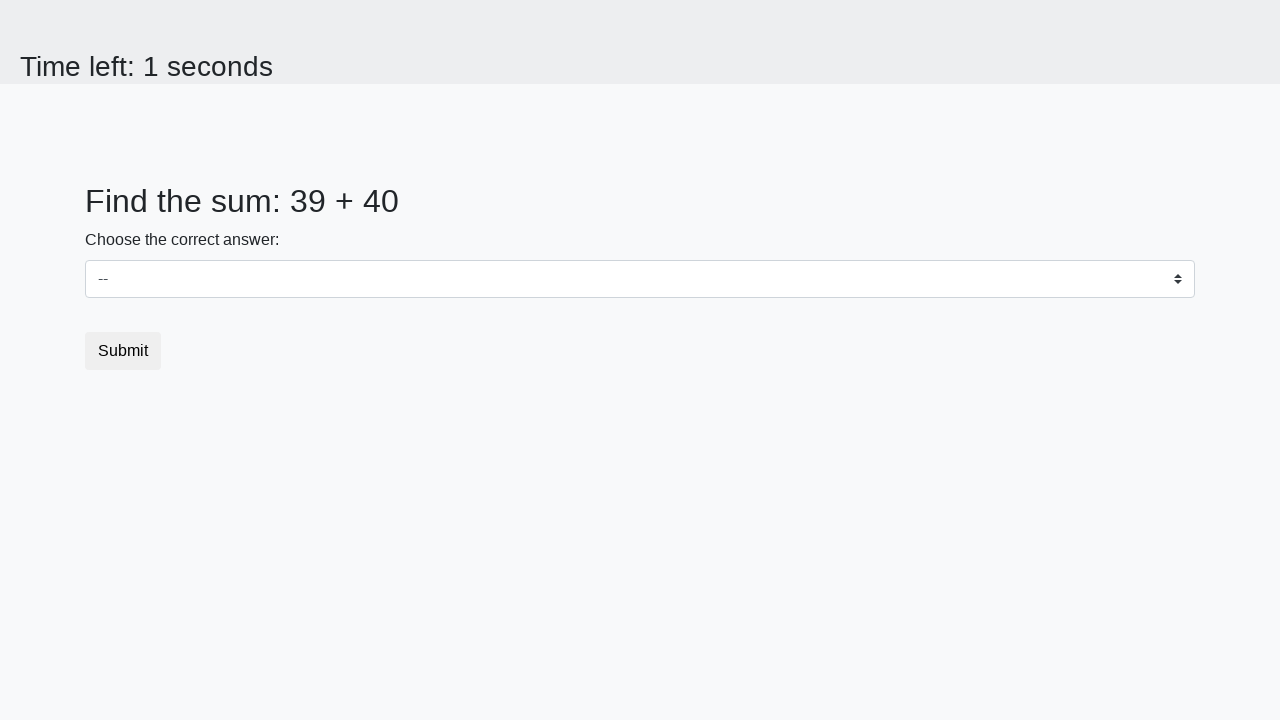

Read first number from page (num1)
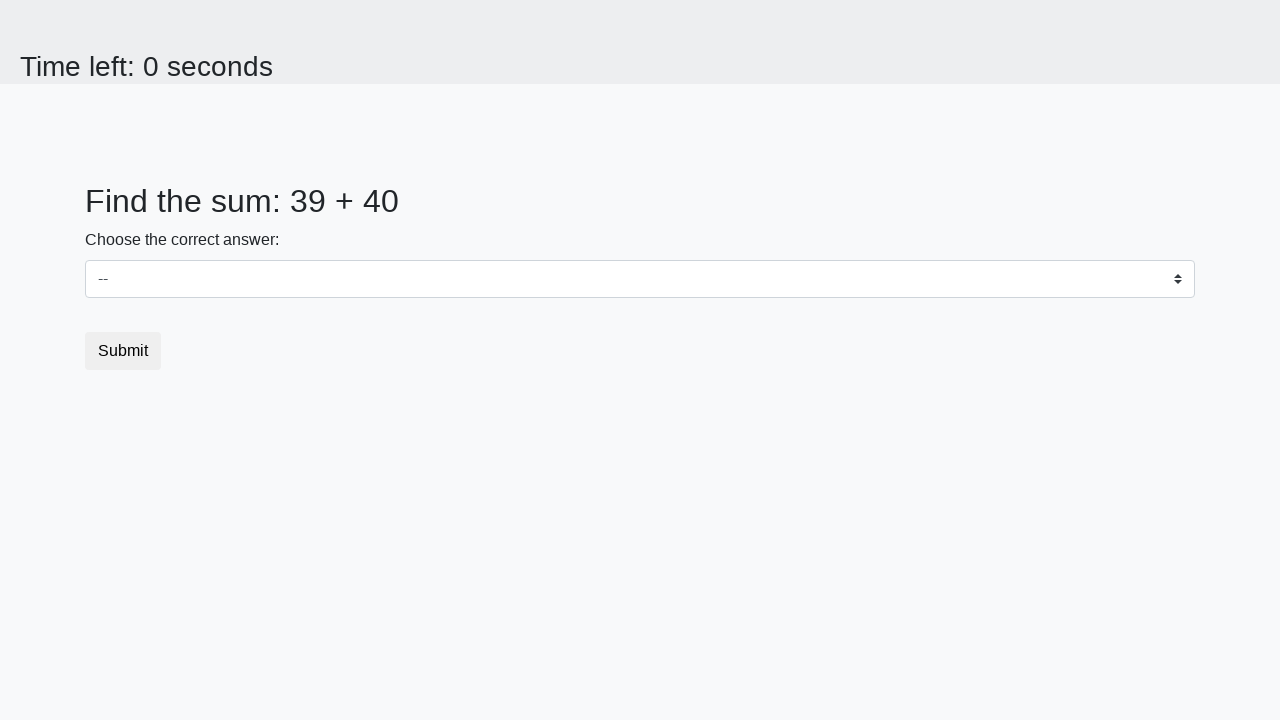

Read second number from page (num2)
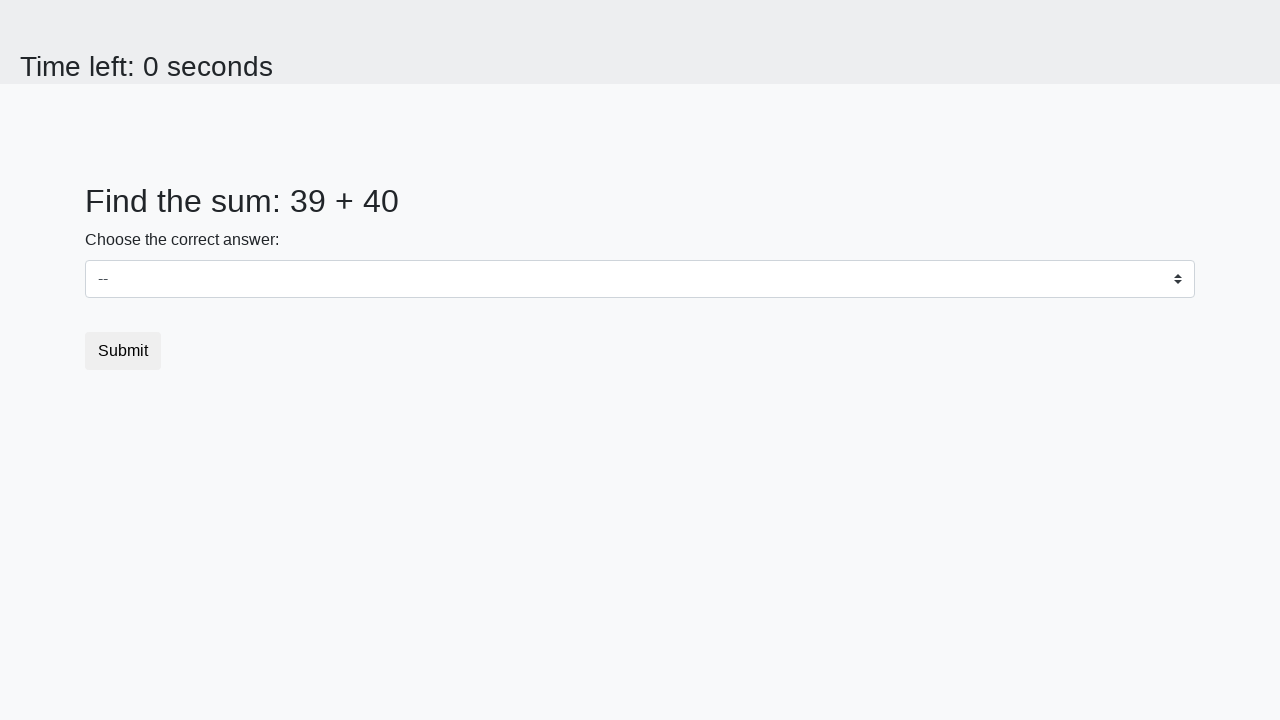

Calculated sum: 39 + 40 = 79
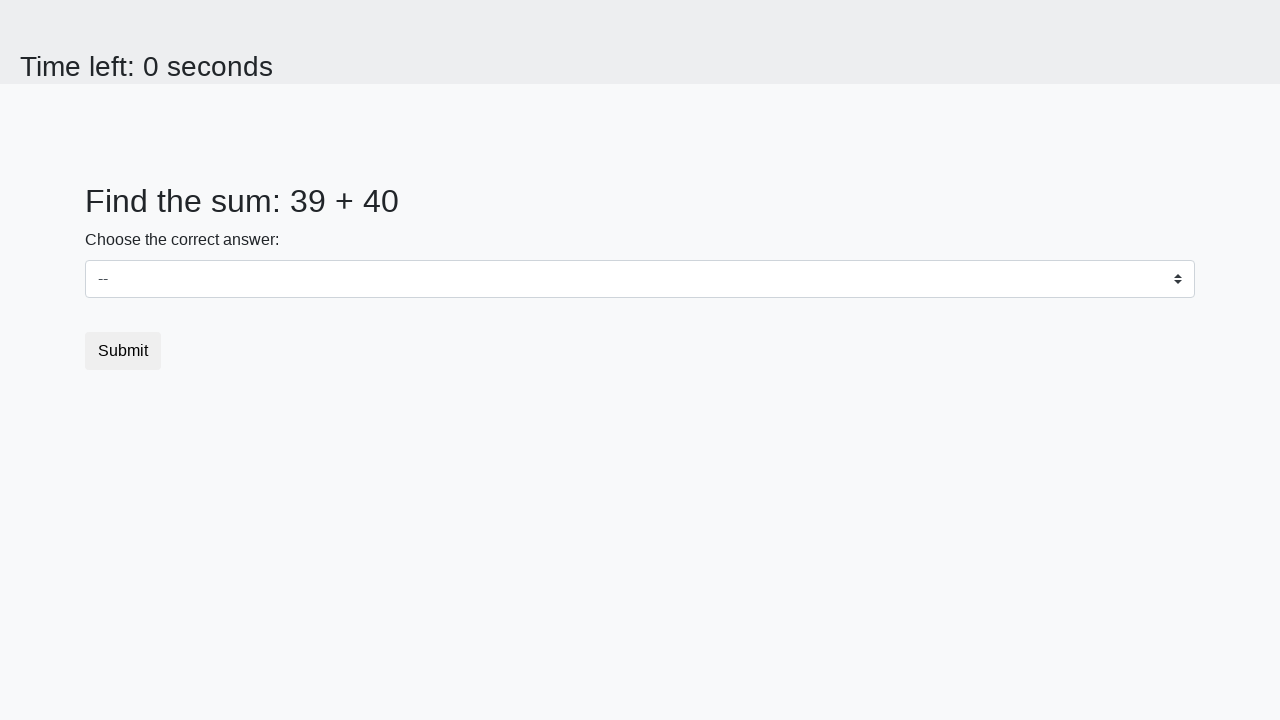

Selected 79 from dropdown menu on select
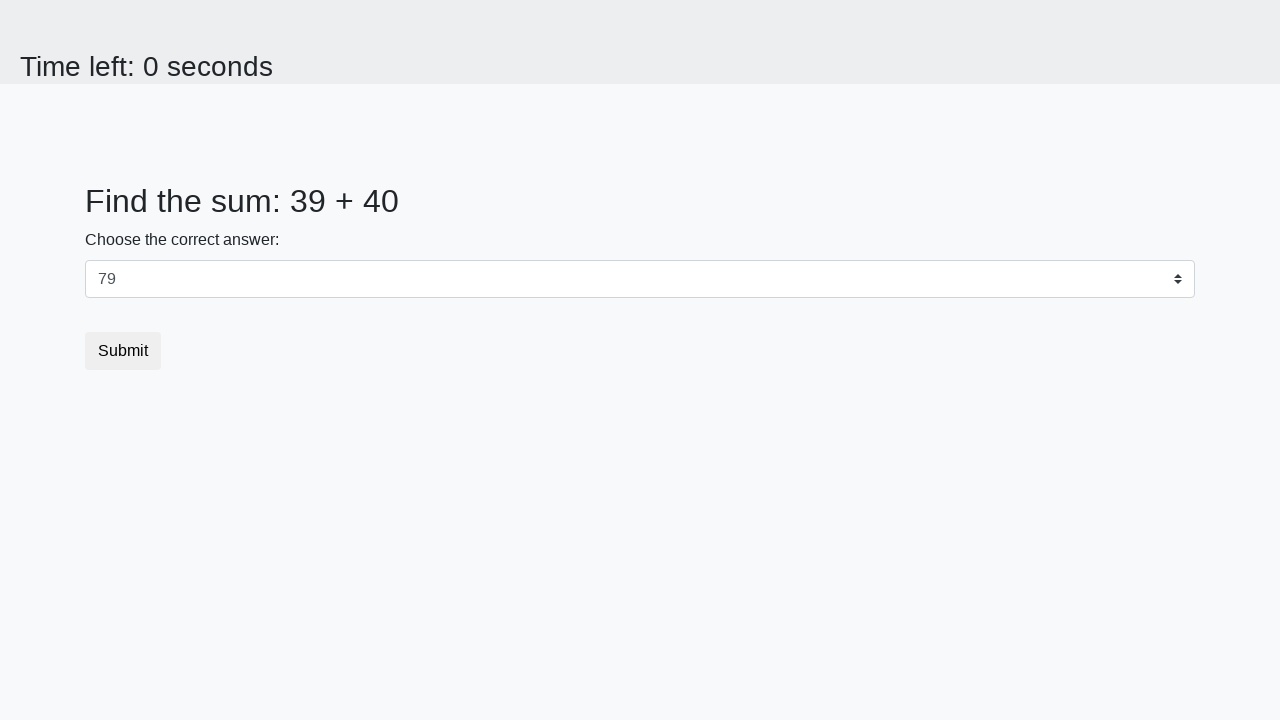

Clicked submit button to submit answer at (123, 351) on button[type='submit']
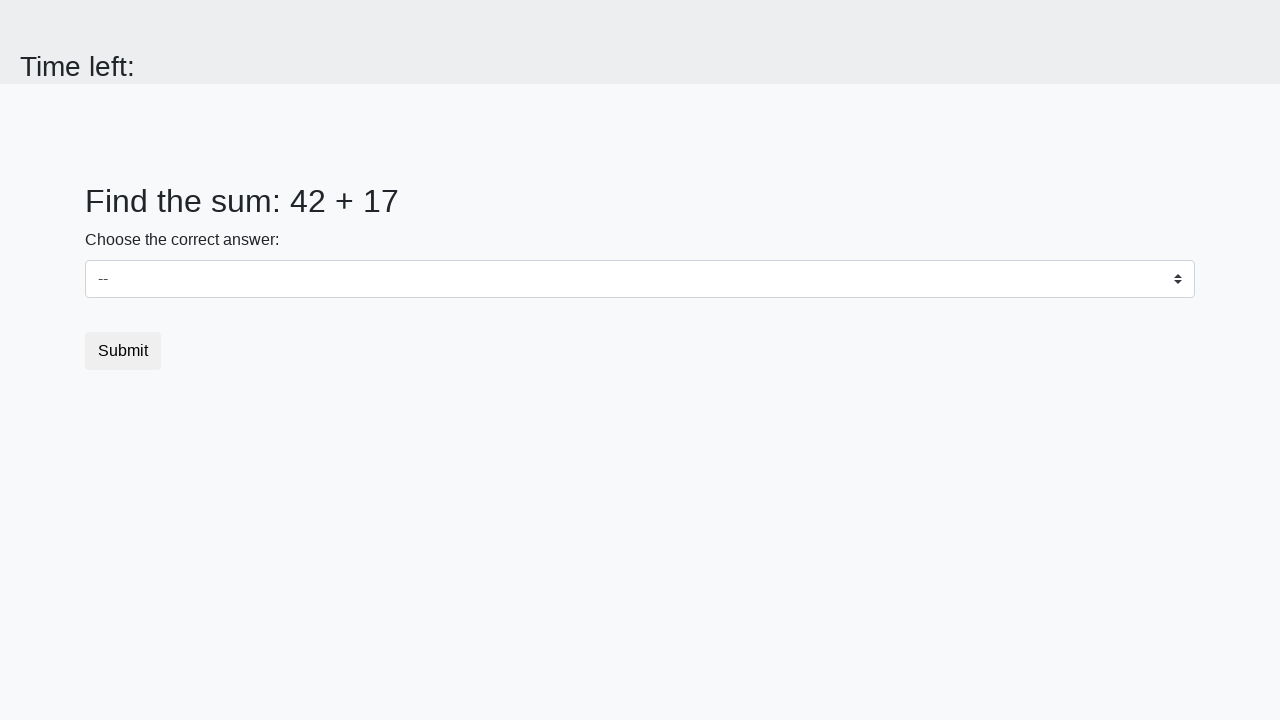

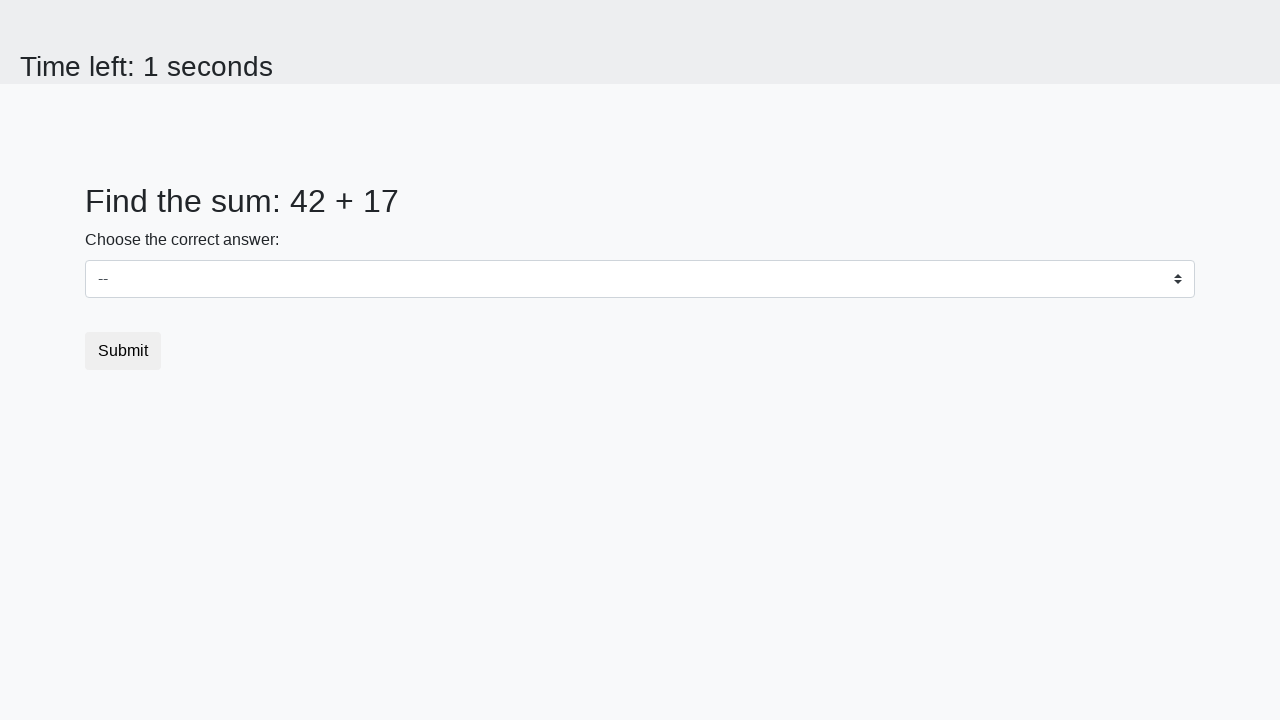